Navigates to the Marvel characters page and waits for the page content to load

Starting URL: https://www.marvel.com/characters

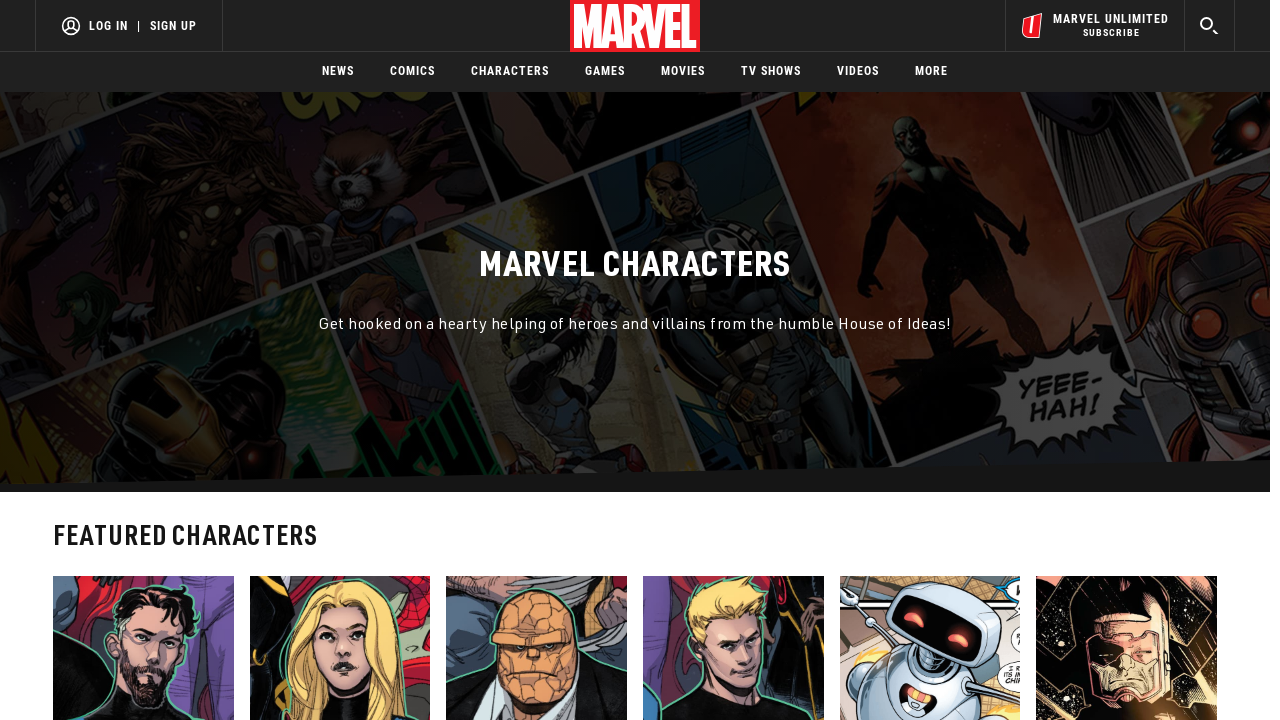

Navigated to Marvel characters page
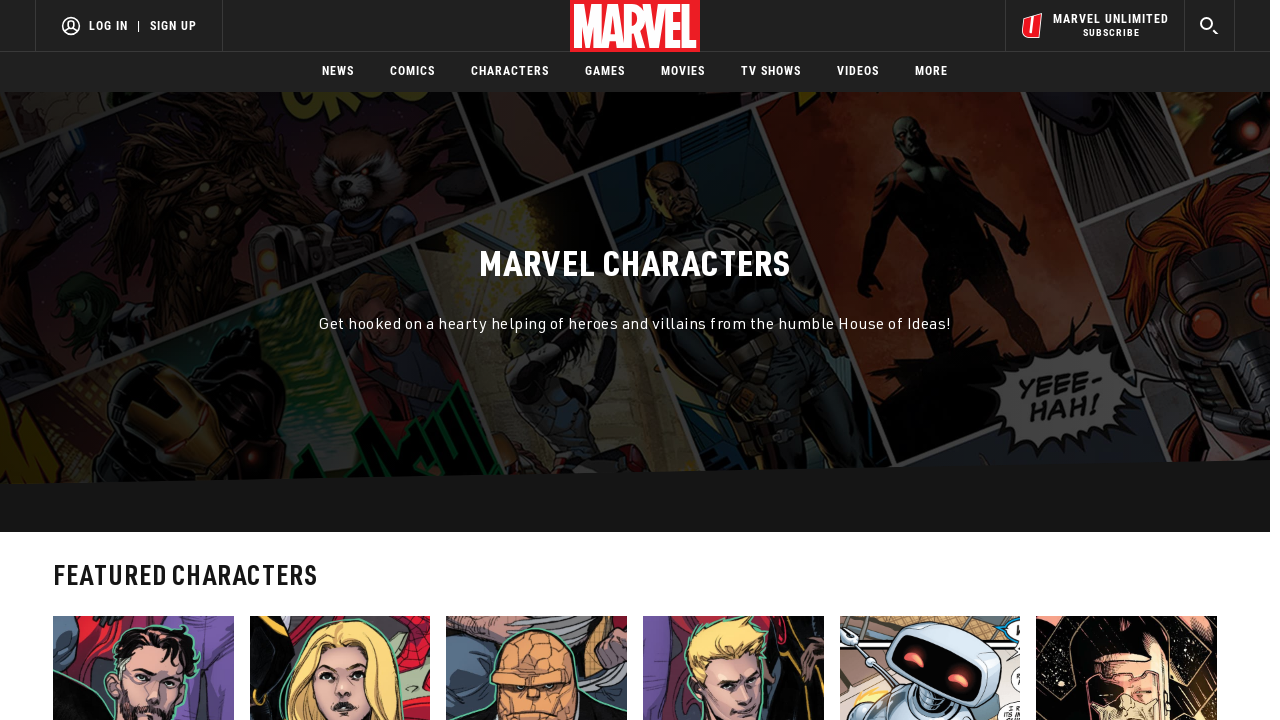

Waited for page DOM to load completely
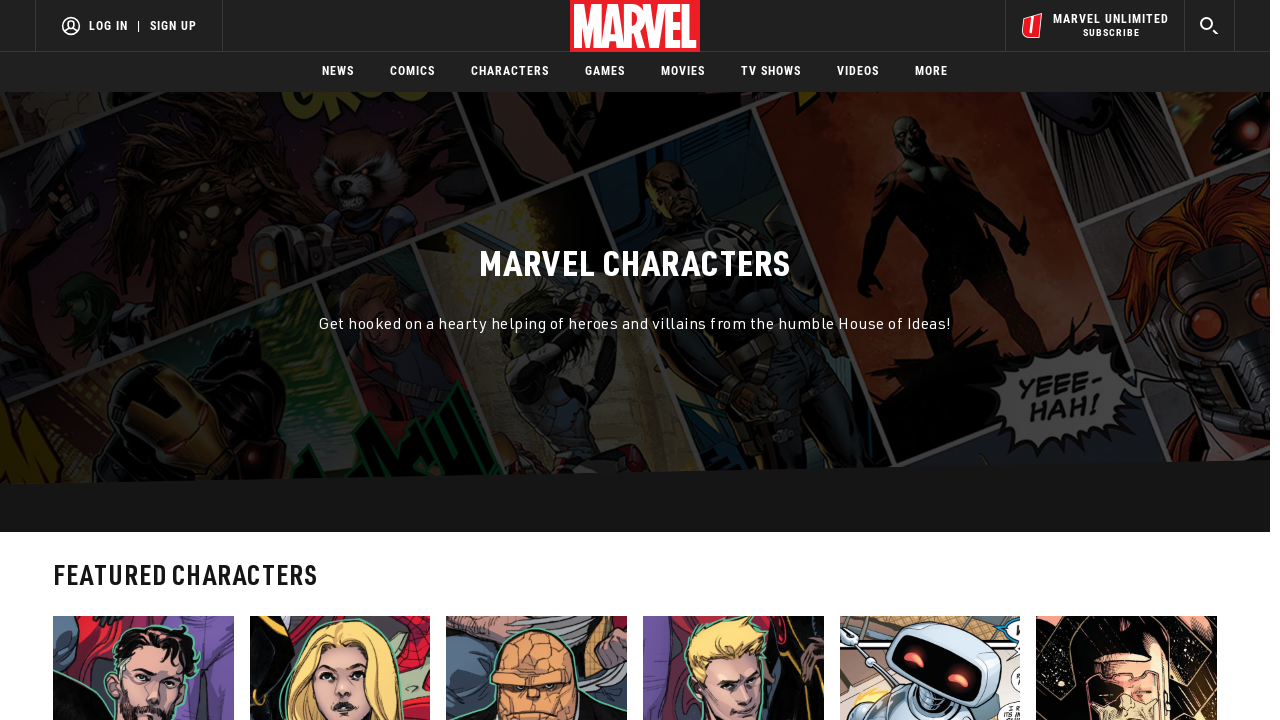

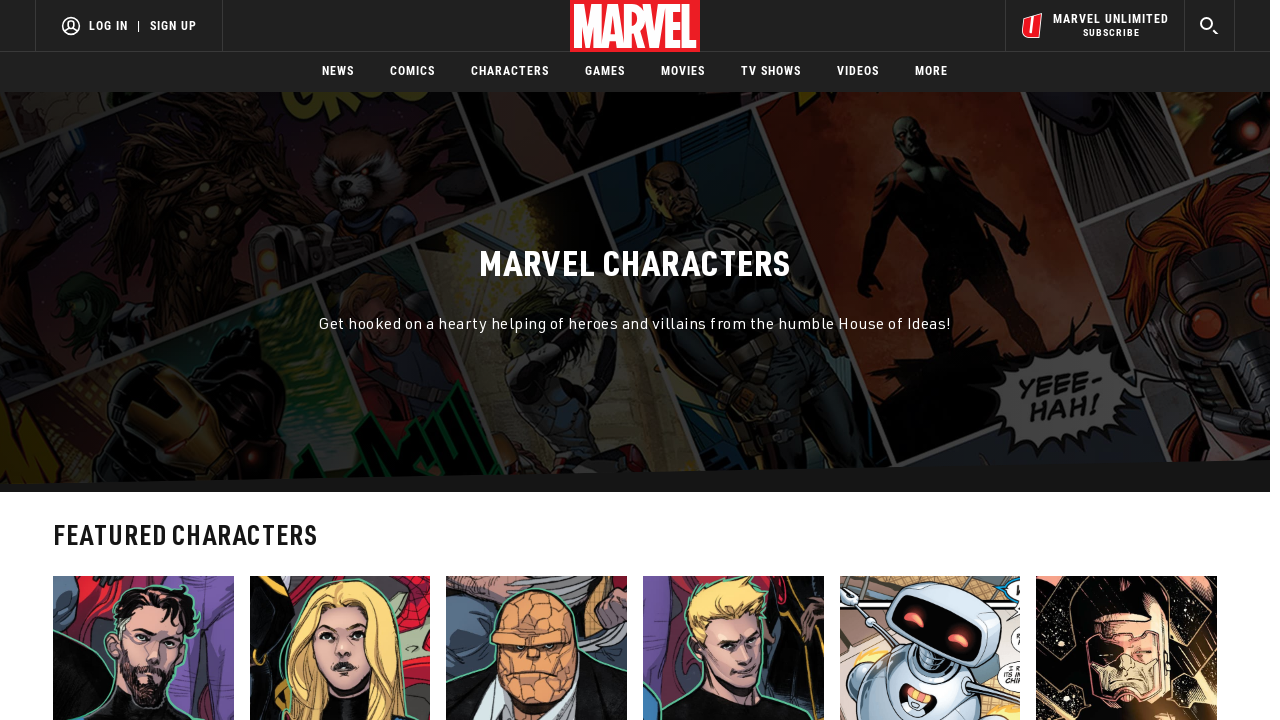